Tests alert handling functionality by triggering different types of alerts (simple alert and confirmation dialog) and interacting with them

Starting URL: https://rahulshettyacademy.com/AutomationPractice/

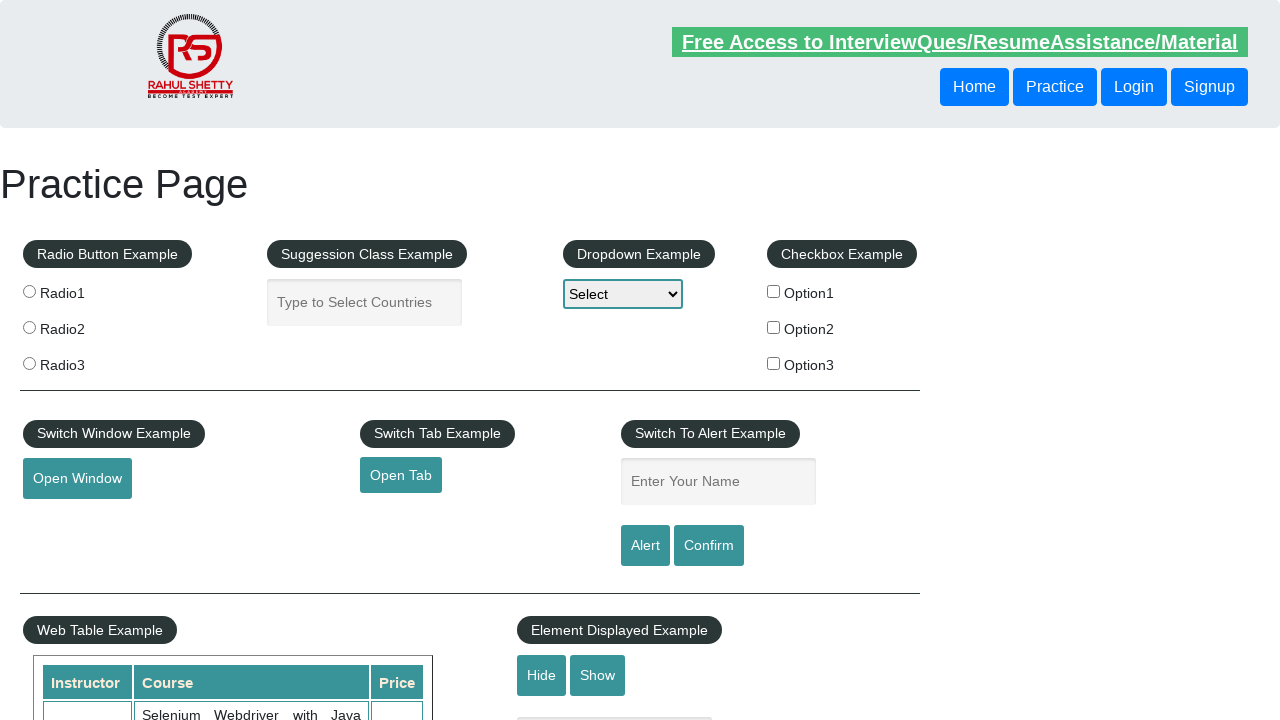

Filled name field with 'Rahul' on #name
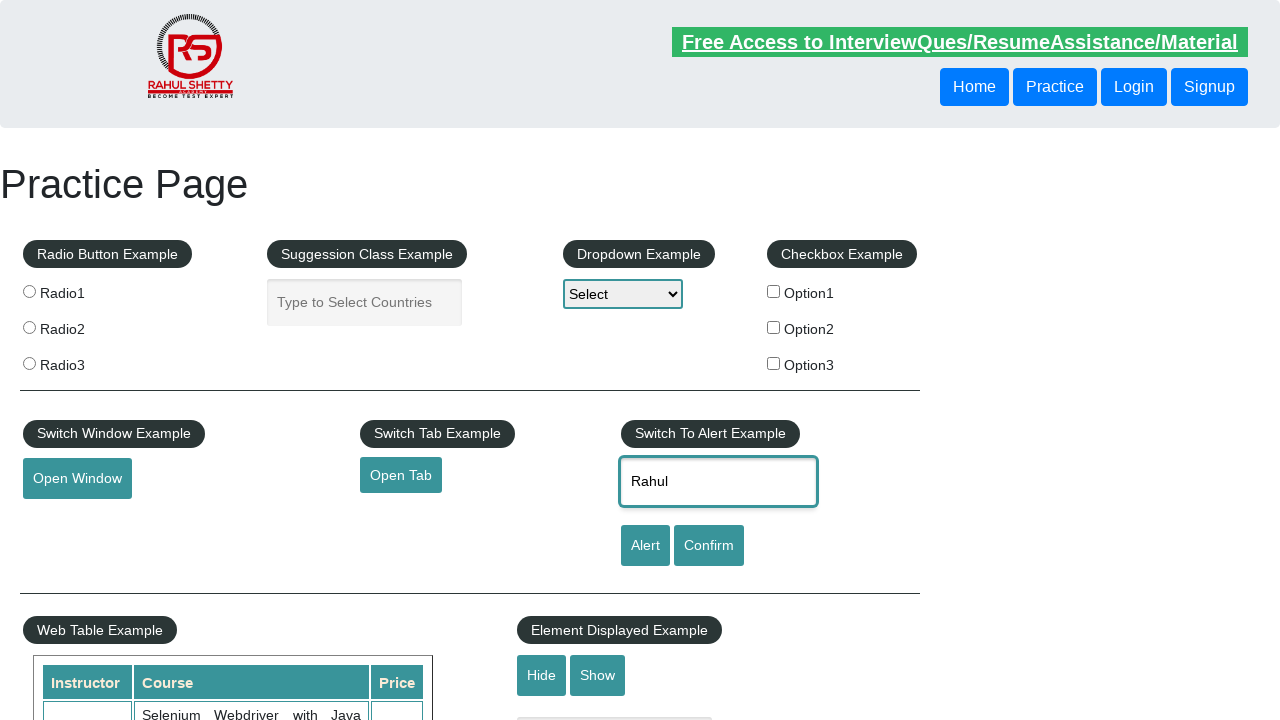

Set up dialog handler to accept alerts
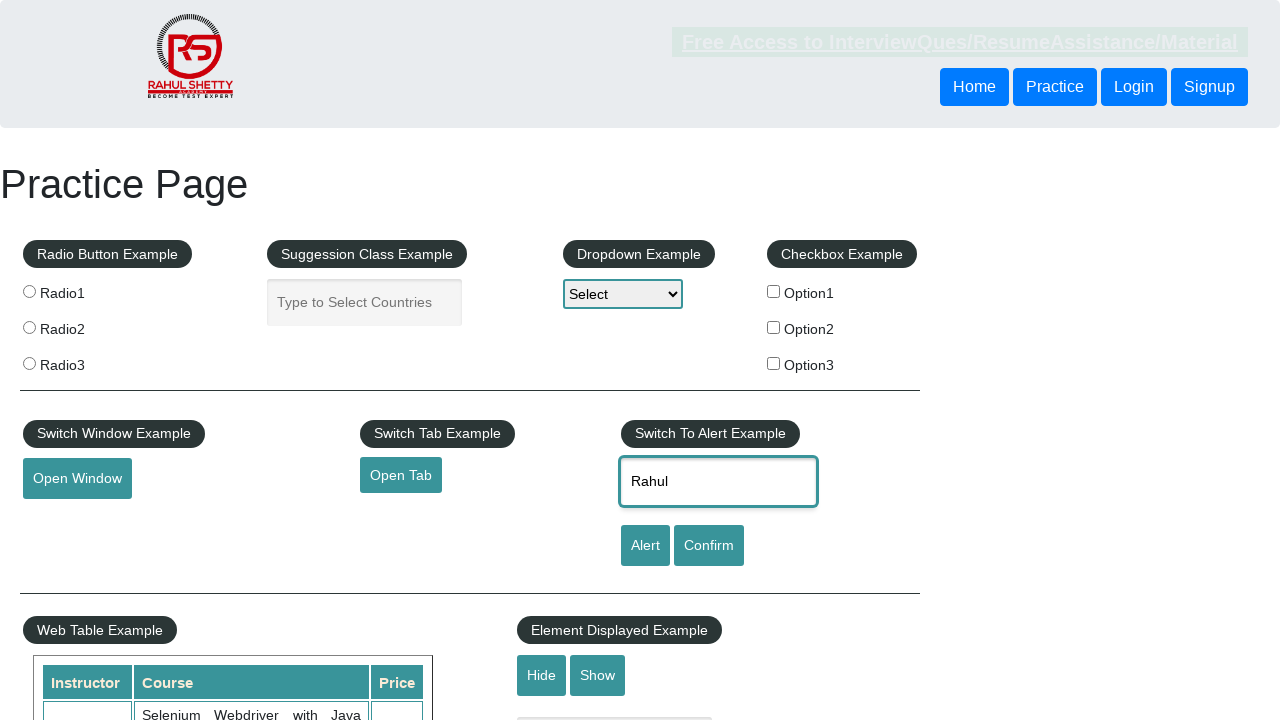

Clicked alert button to trigger simple alert at (645, 546) on [id='alertbtn']
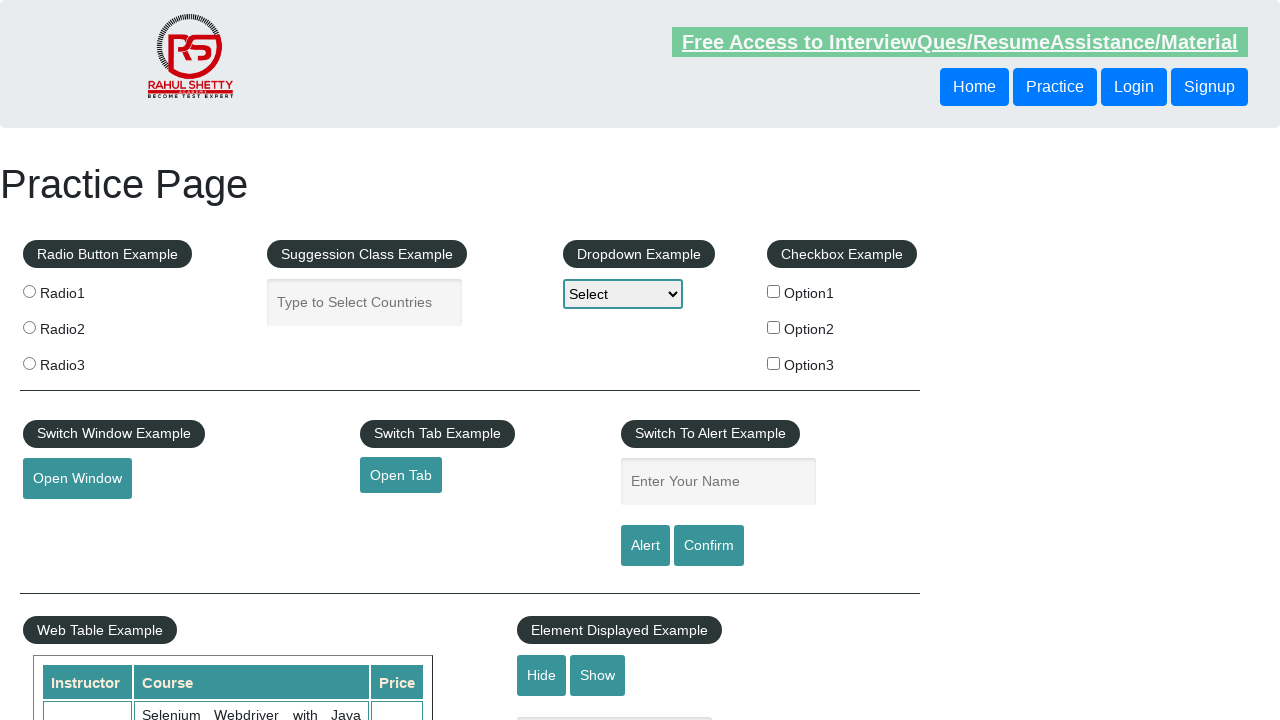

Set up dialog handler to dismiss confirmation dialogs
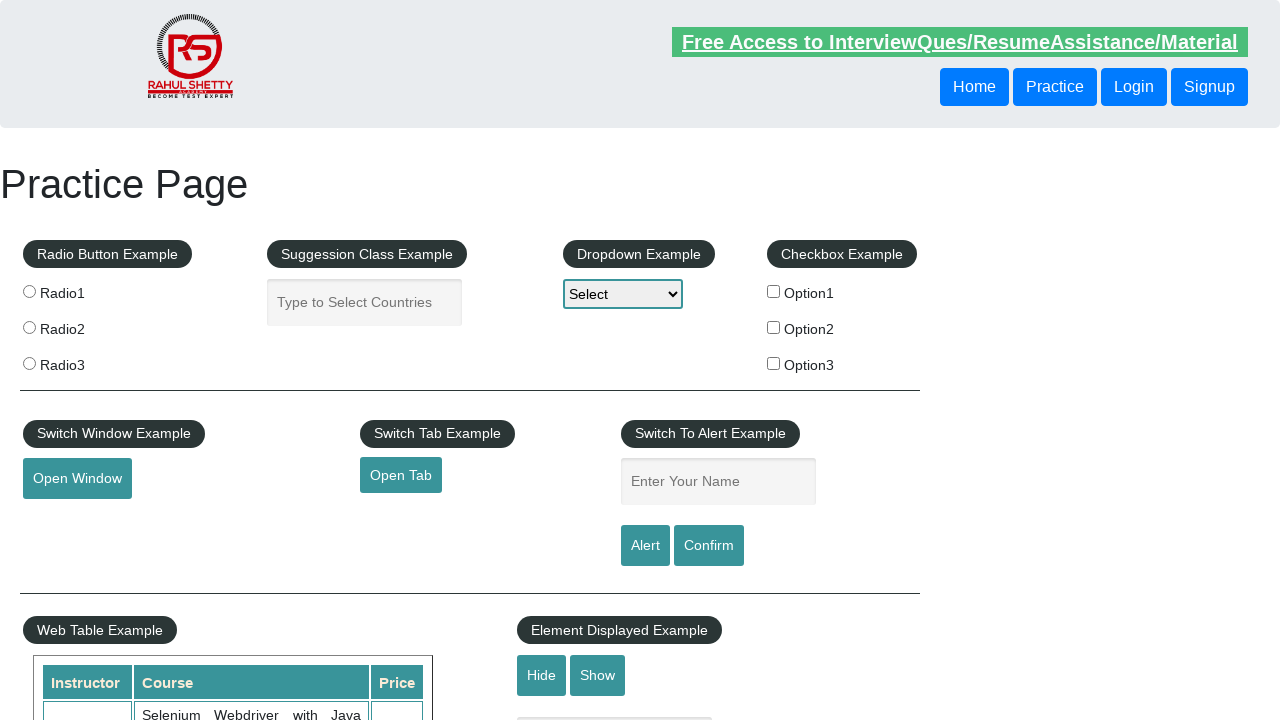

Clicked confirmation button to trigger confirmation dialog at (709, 546) on #confirmbtn
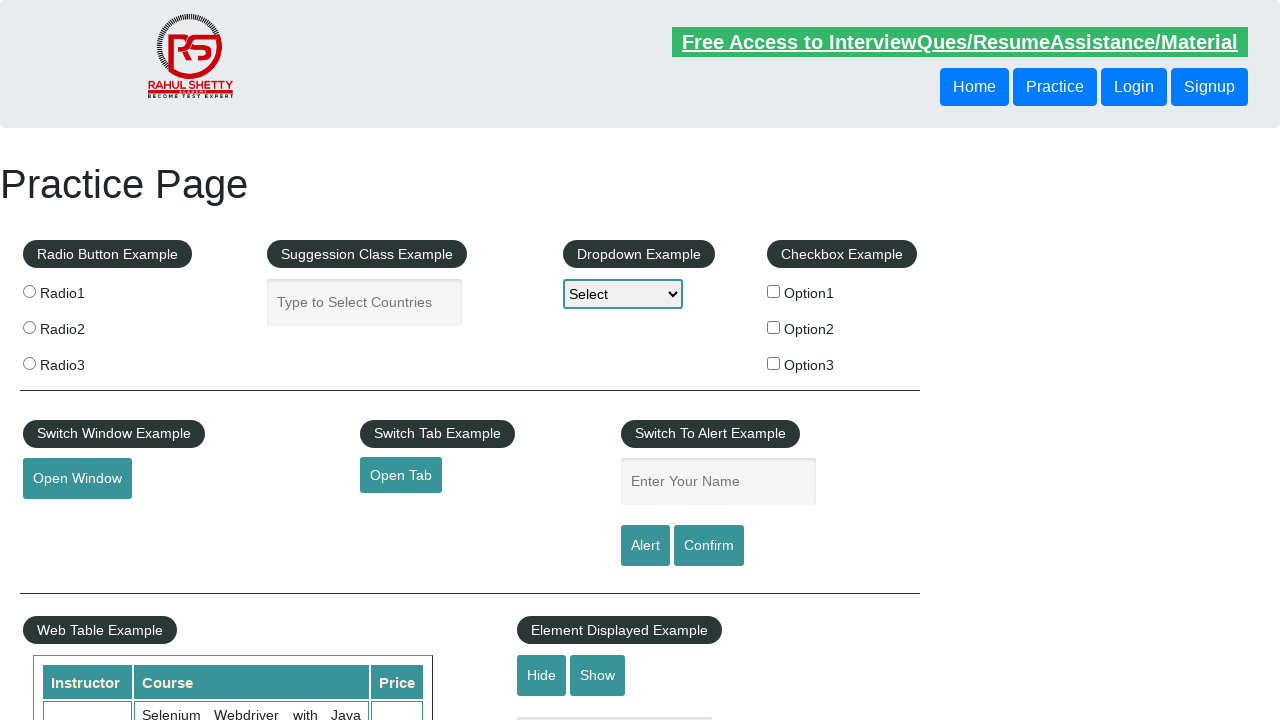

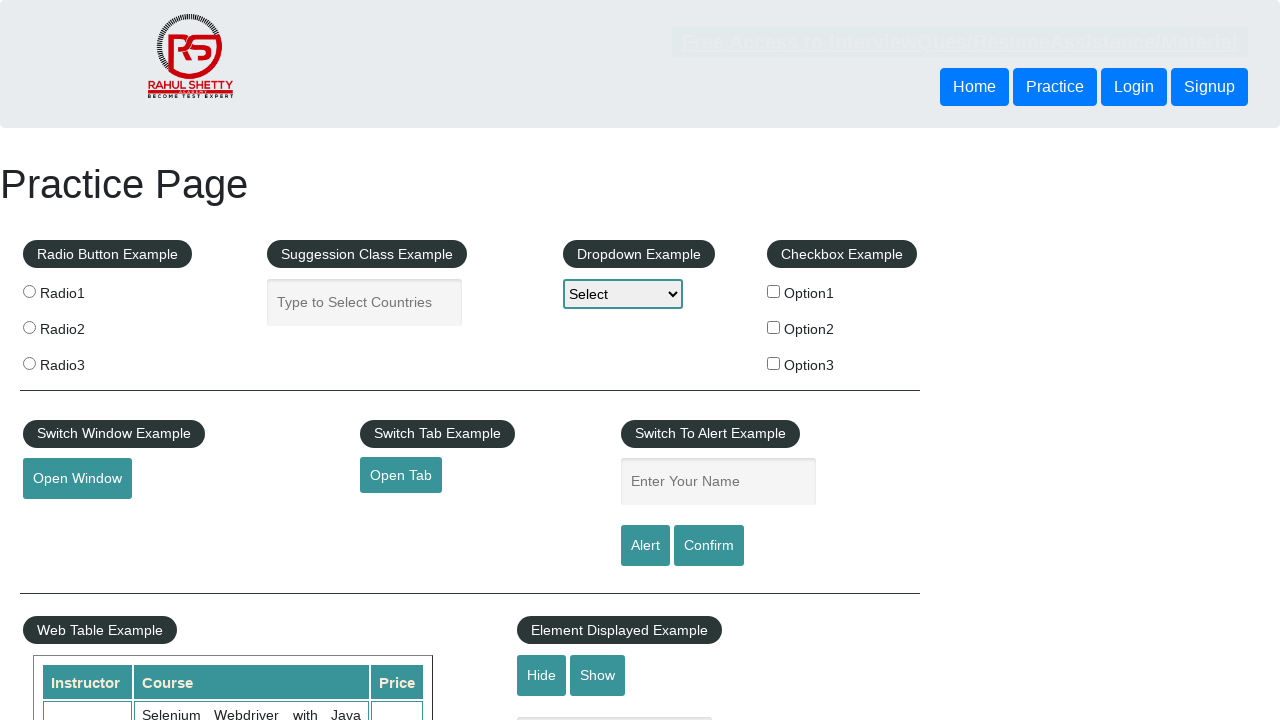